Solves a math problem by extracting a value, calculating the result using a mathematical formula, and submitting the answer along with checkbox selections

Starting URL: http://suninjuly.github.io/math.html

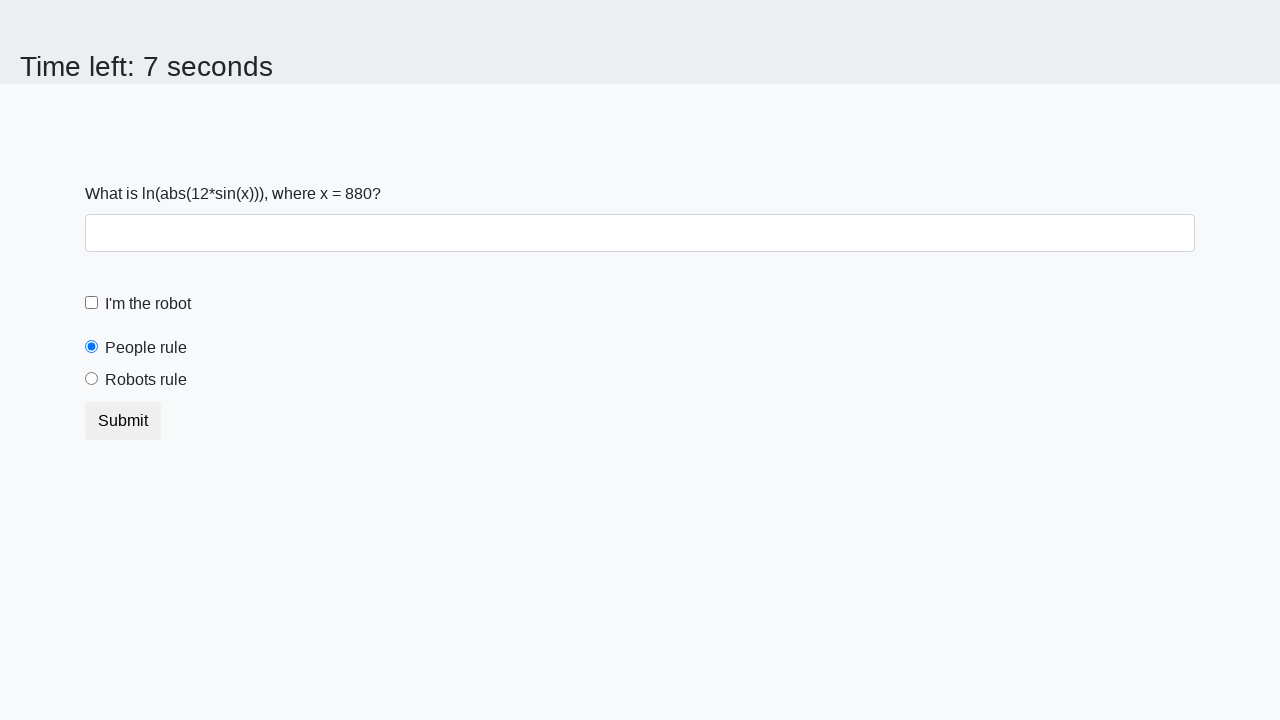

Located the input value element
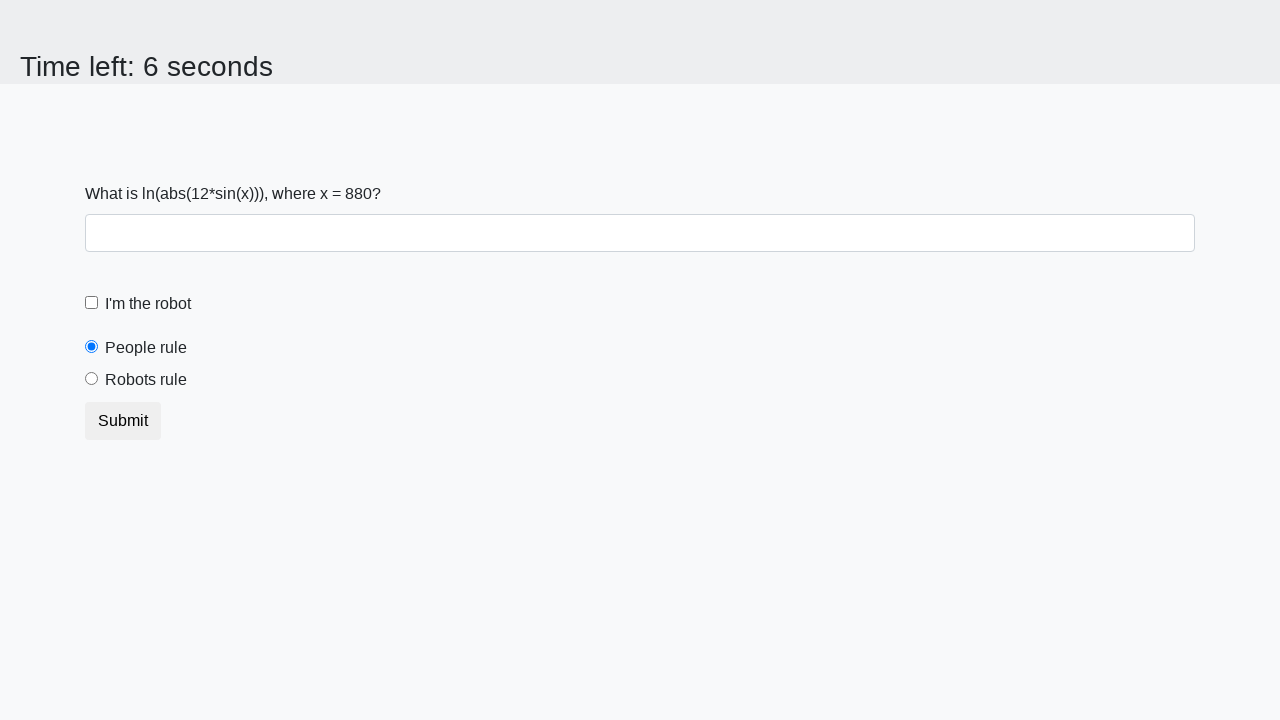

Extracted value from input element
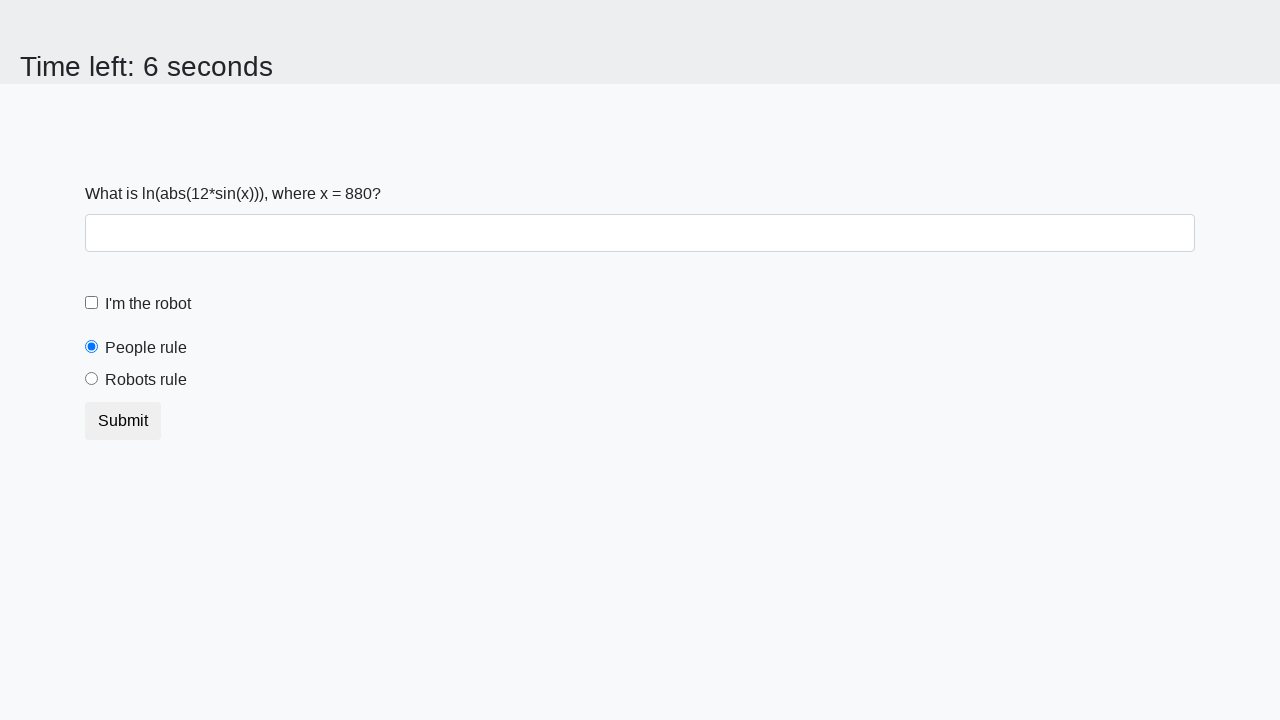

Calculated result using mathematical formula: log(abs(12*sin(x)))
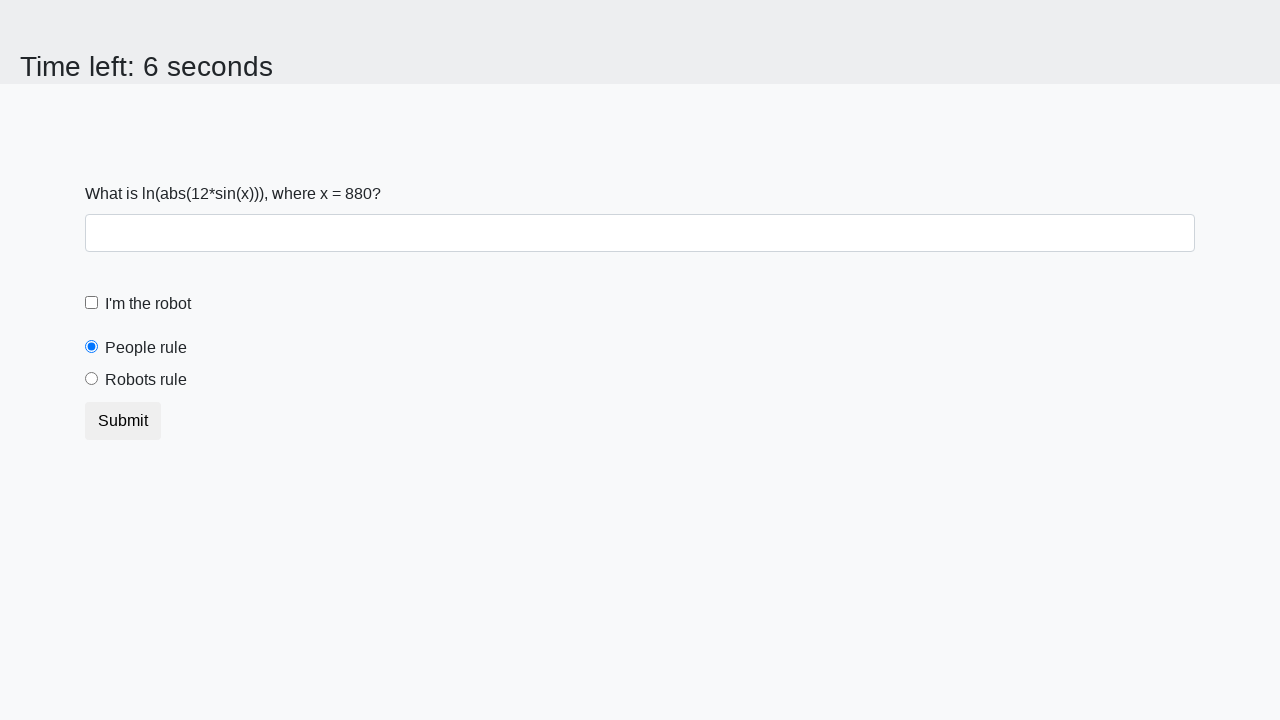

Filled answer field with calculated result on #answer
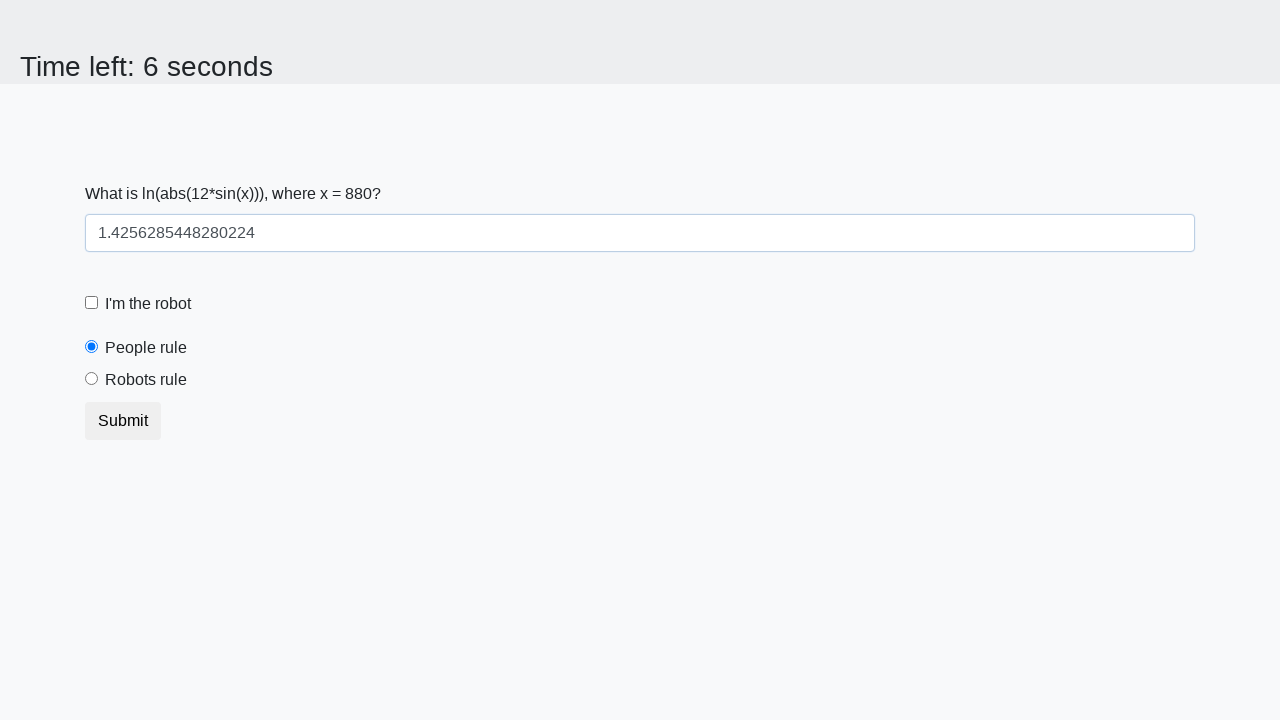

Clicked robot checkbox at (92, 303) on #robotCheckbox
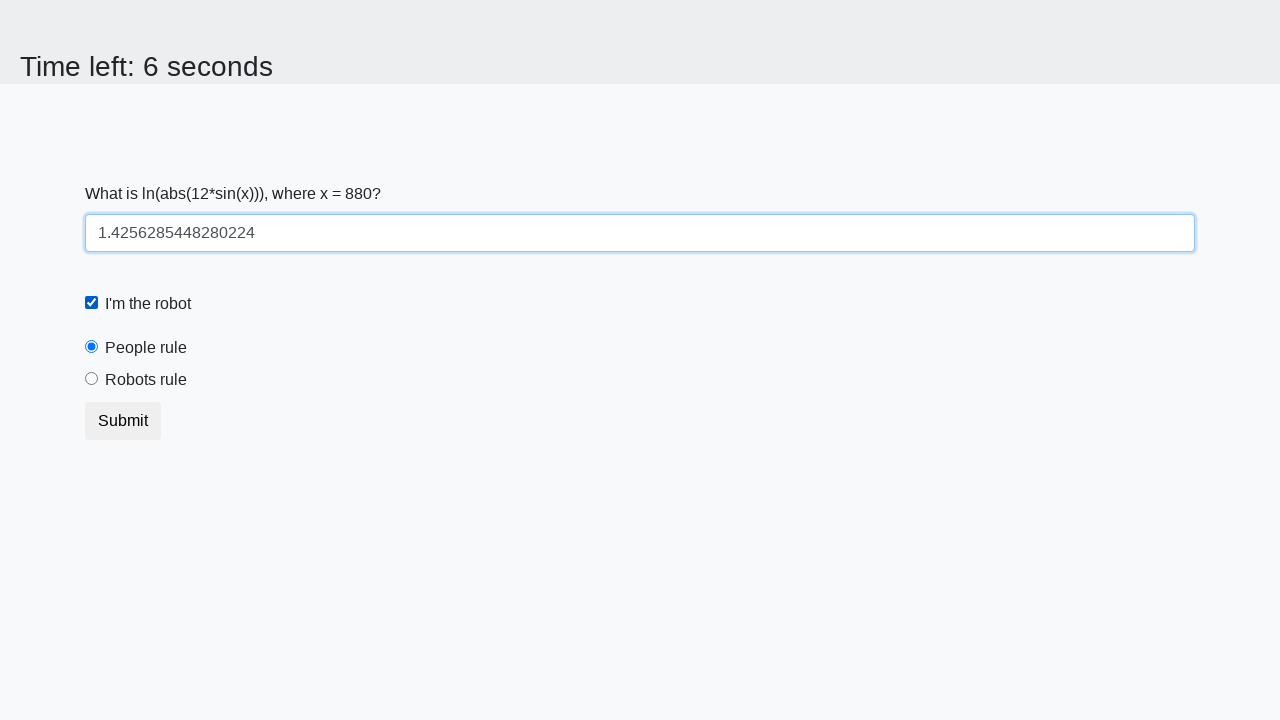

Clicked robots rule radio button at (92, 379) on #robotsRule
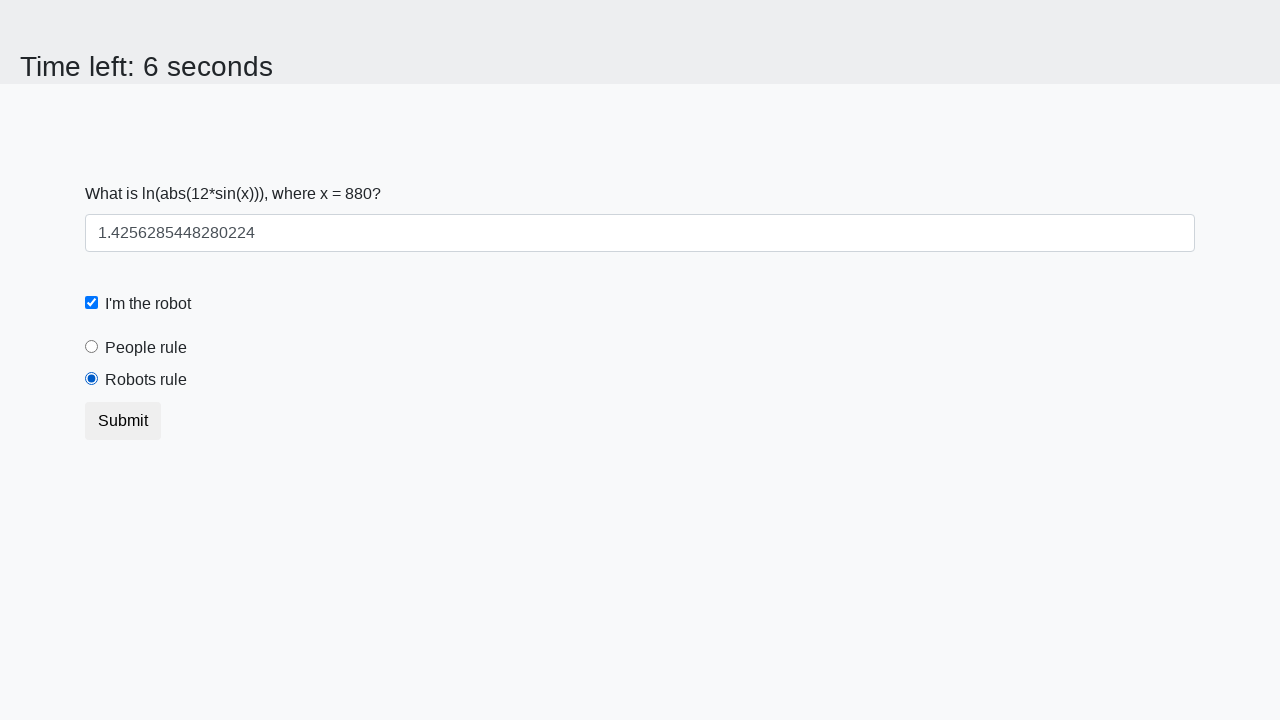

Clicked submit button to submit the form at (123, 421) on button.btn
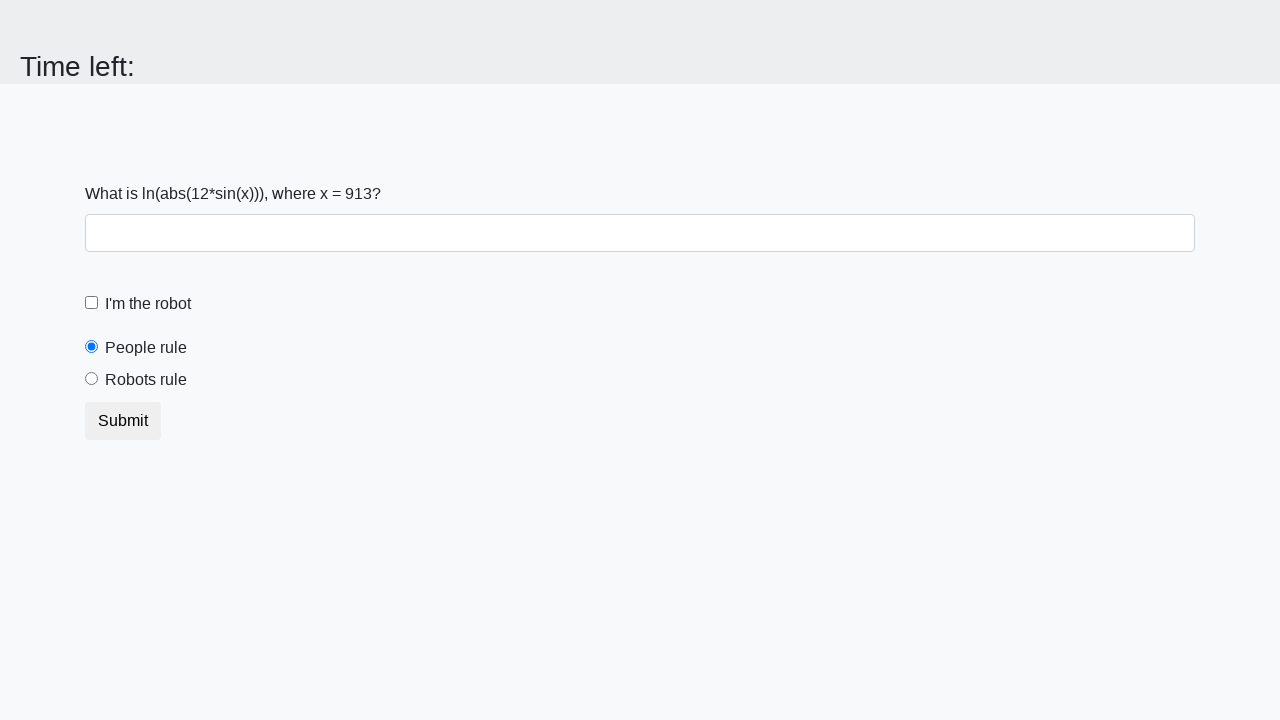

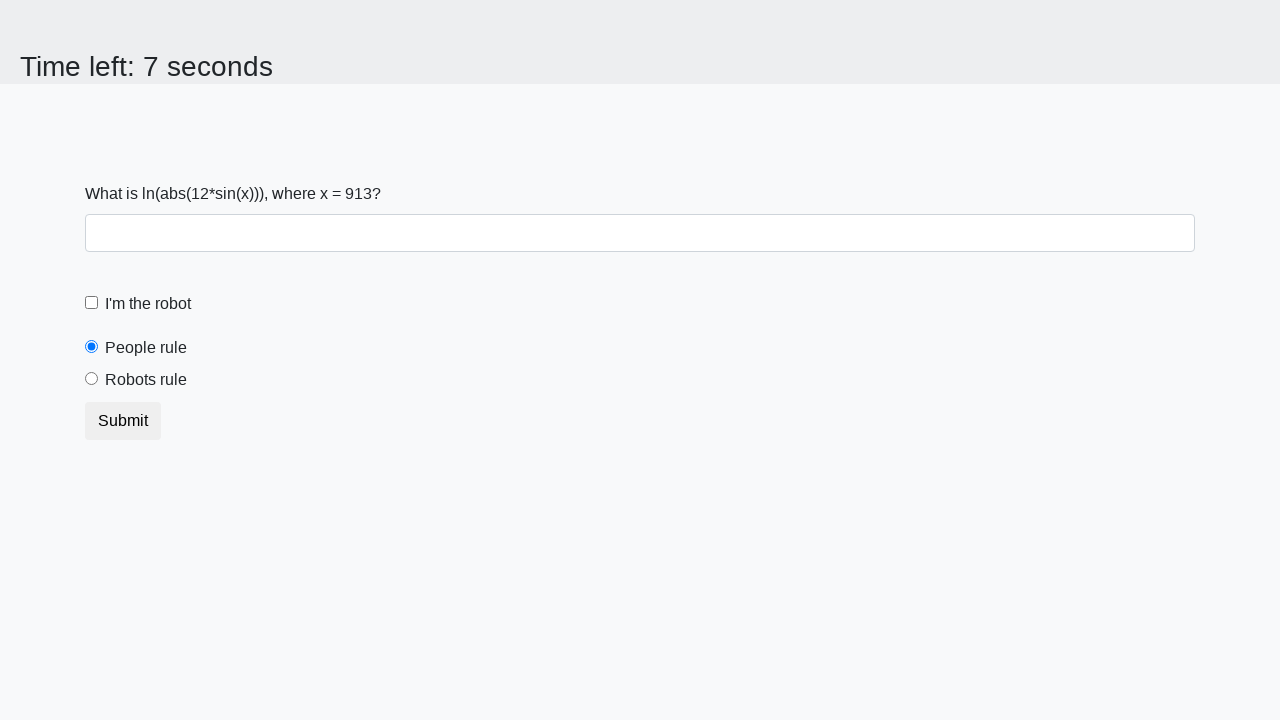